Navigates to the IFrame Demo page, switches to the first iframe, clicks on the navbar toggler button, and retrieves the menu options

Starting URL: http://automationbykrishna.com/

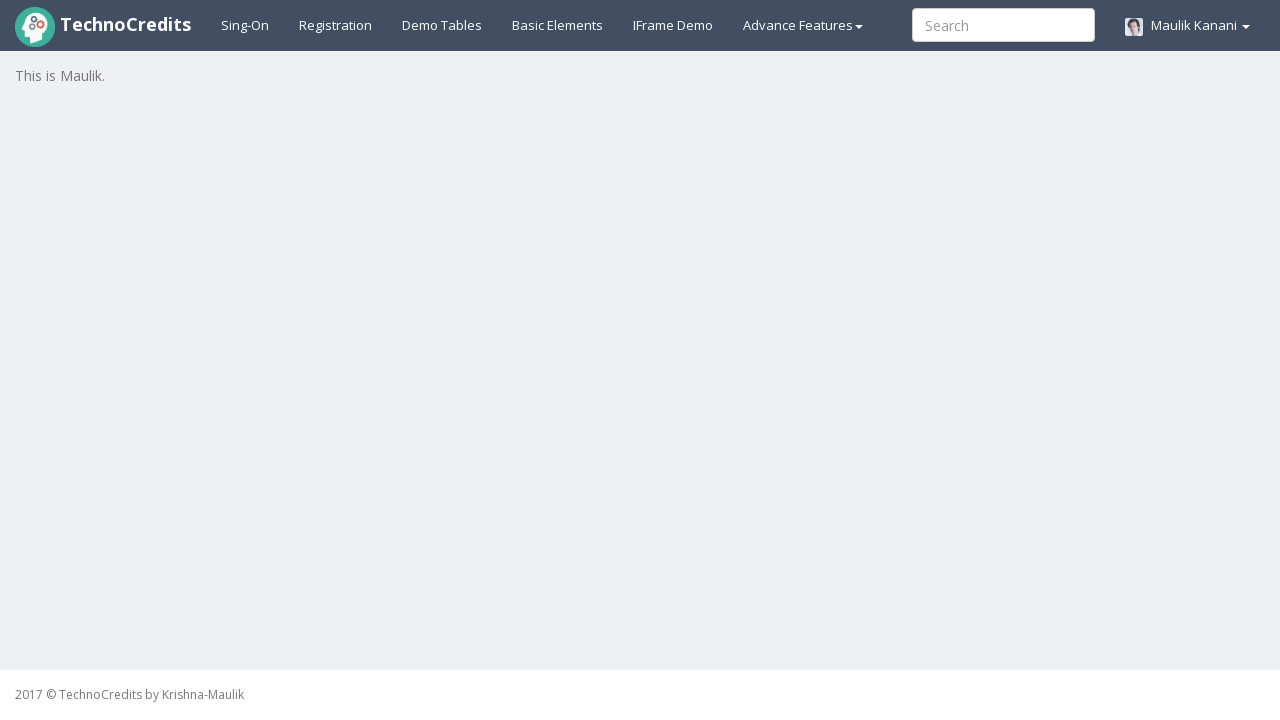

Clicked on IFrame Demo tab at (673, 25) on #iframes
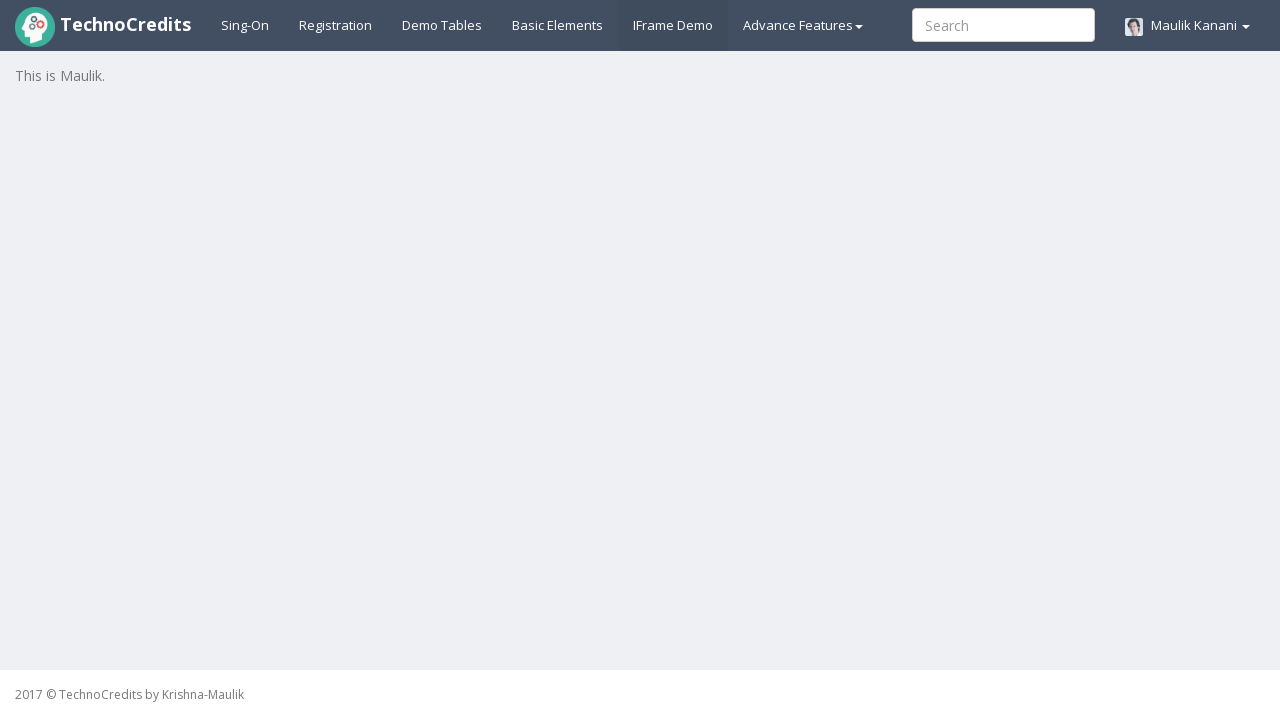

Waited 3 seconds for page to load
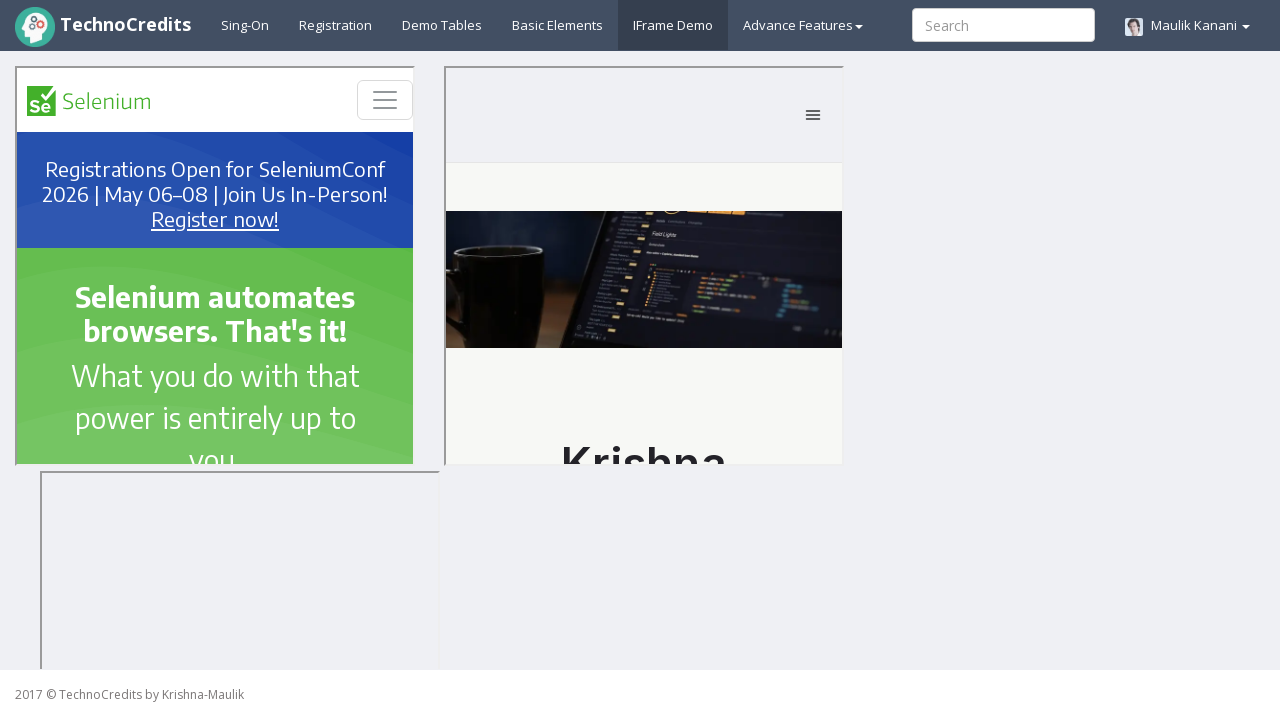

Switched to first iframe (site1)
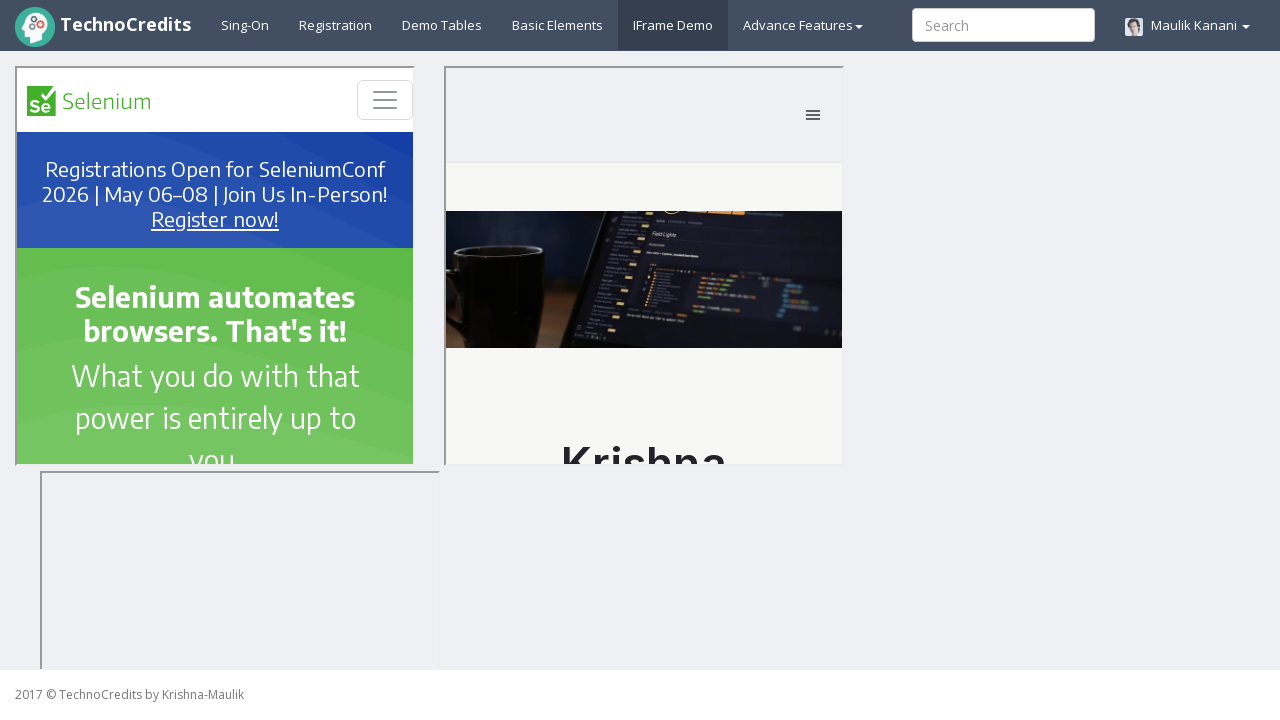

Waited 5 seconds for iframe content to load
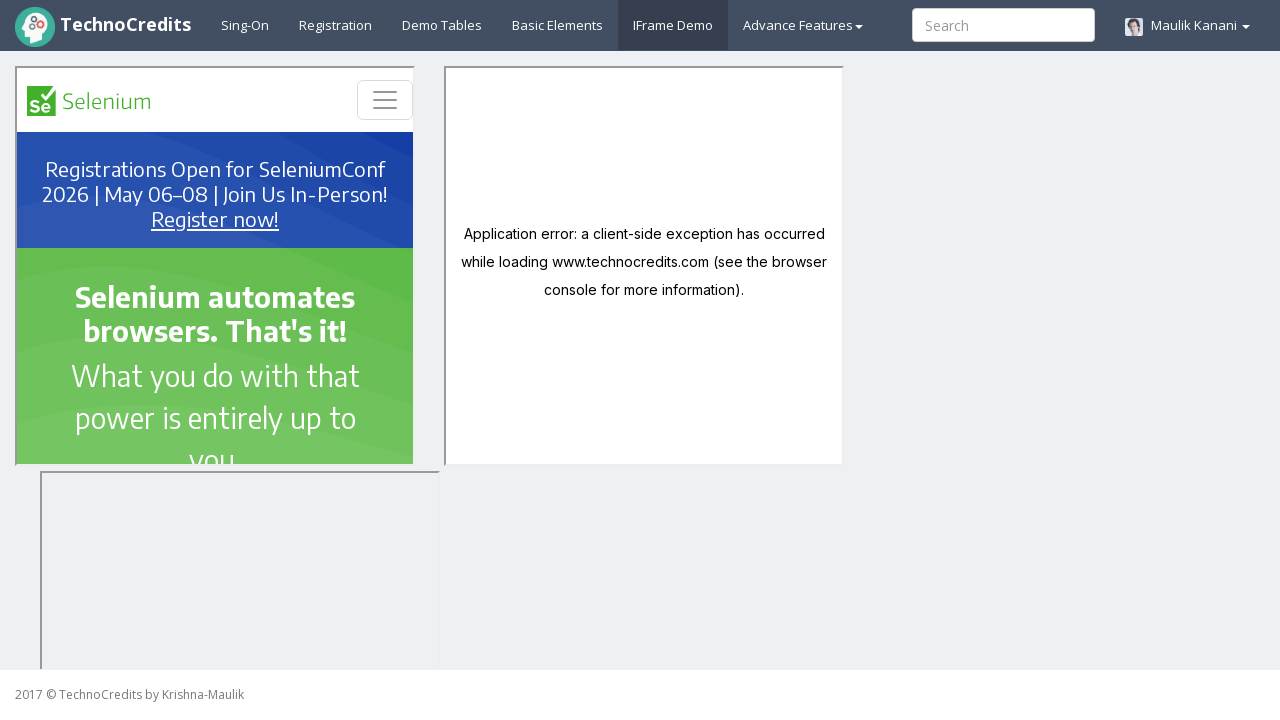

Clicked navbar toggler button in iframe at (385, 100) on button.navbar-toggler
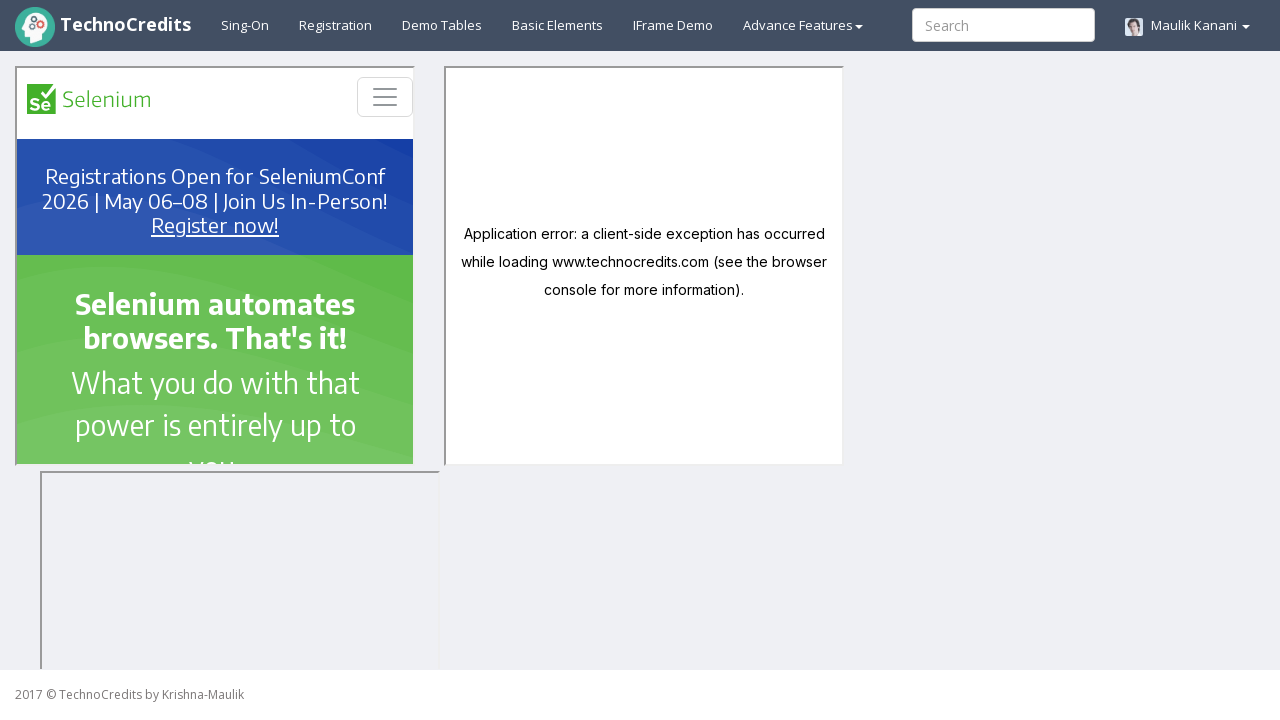

Retrieved all menu options from navbar
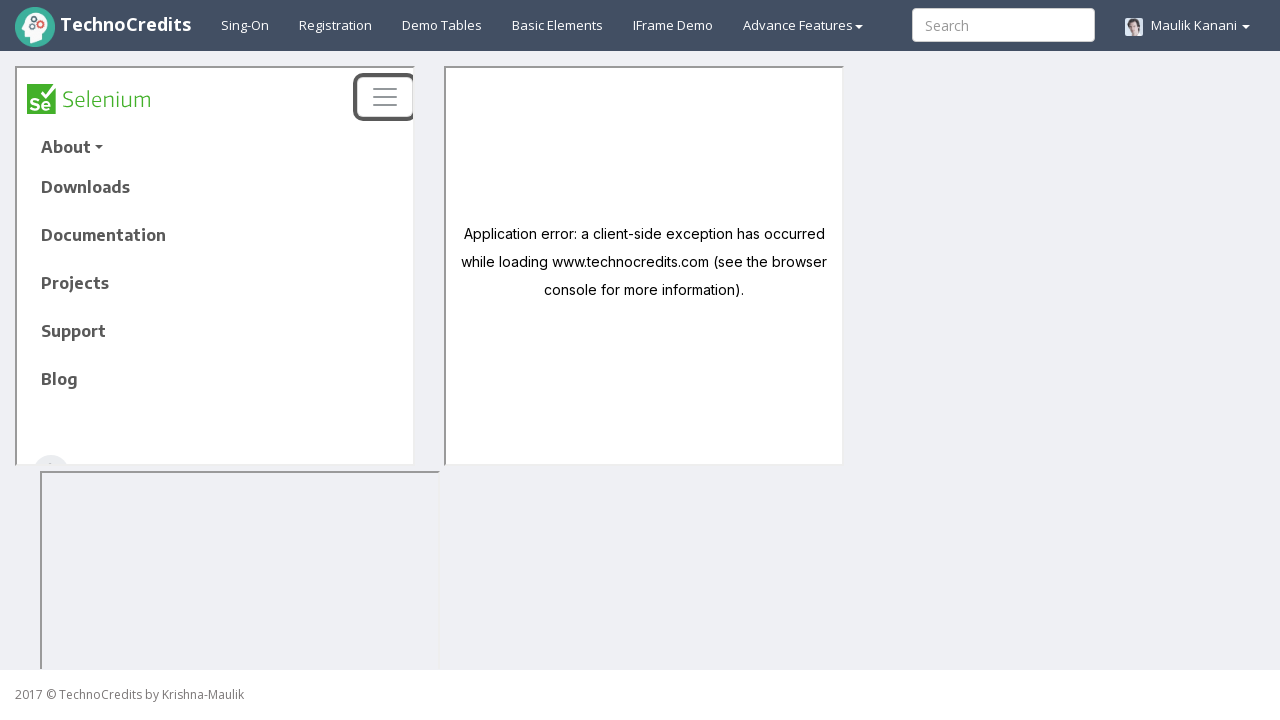

Waited 1 second for menu options to stabilize
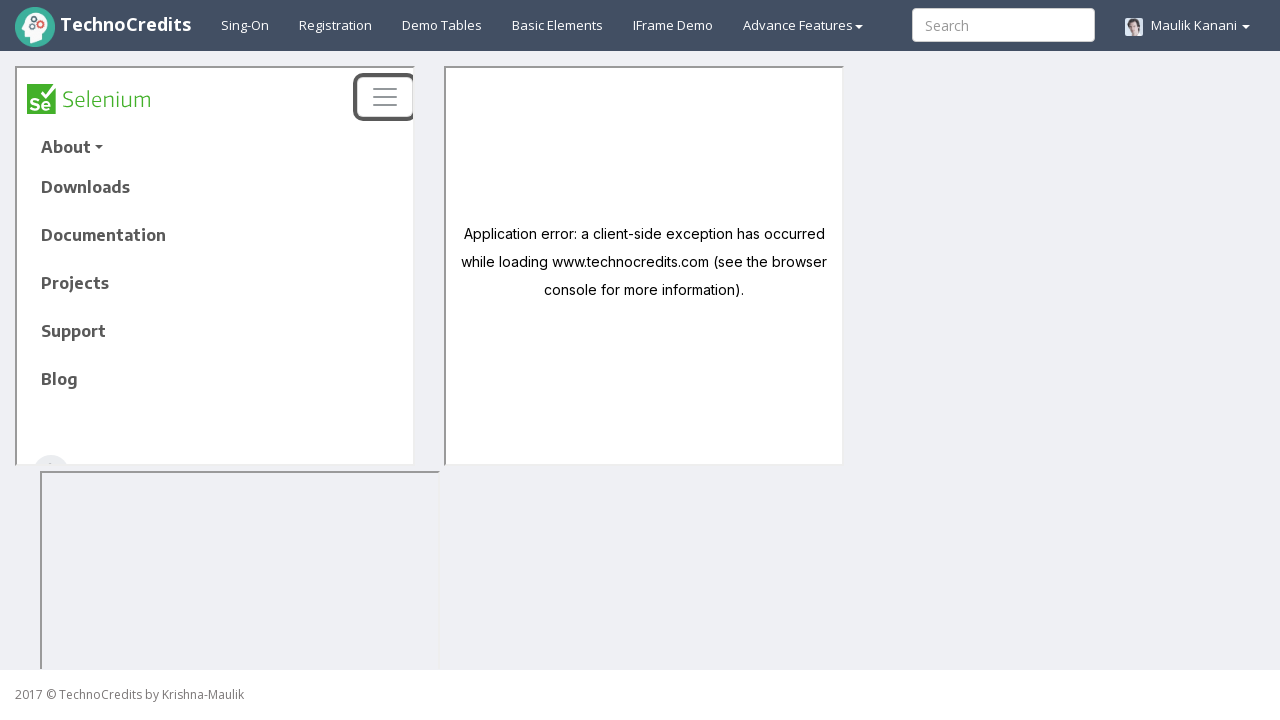

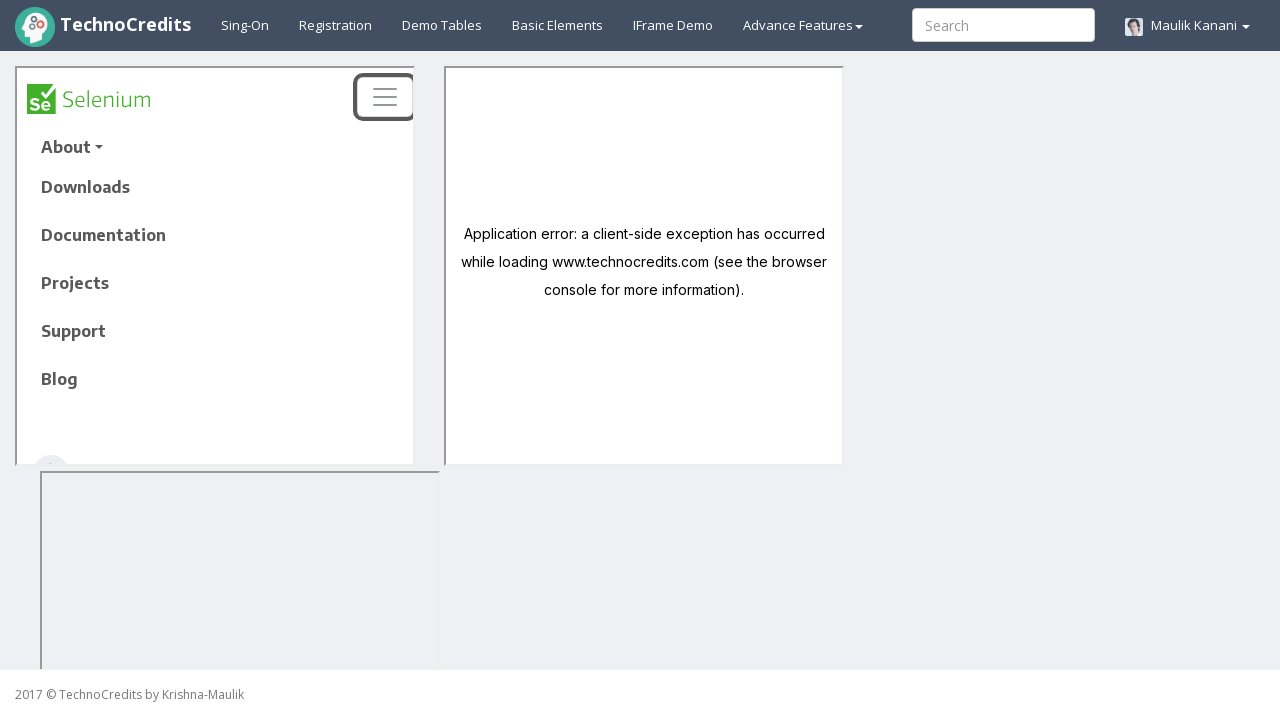